Tests the forgot password link functionality by clicking on it and verifying the Reset Password page is displayed

Starting URL: https://opensource-demo.orangehrmlive.com/

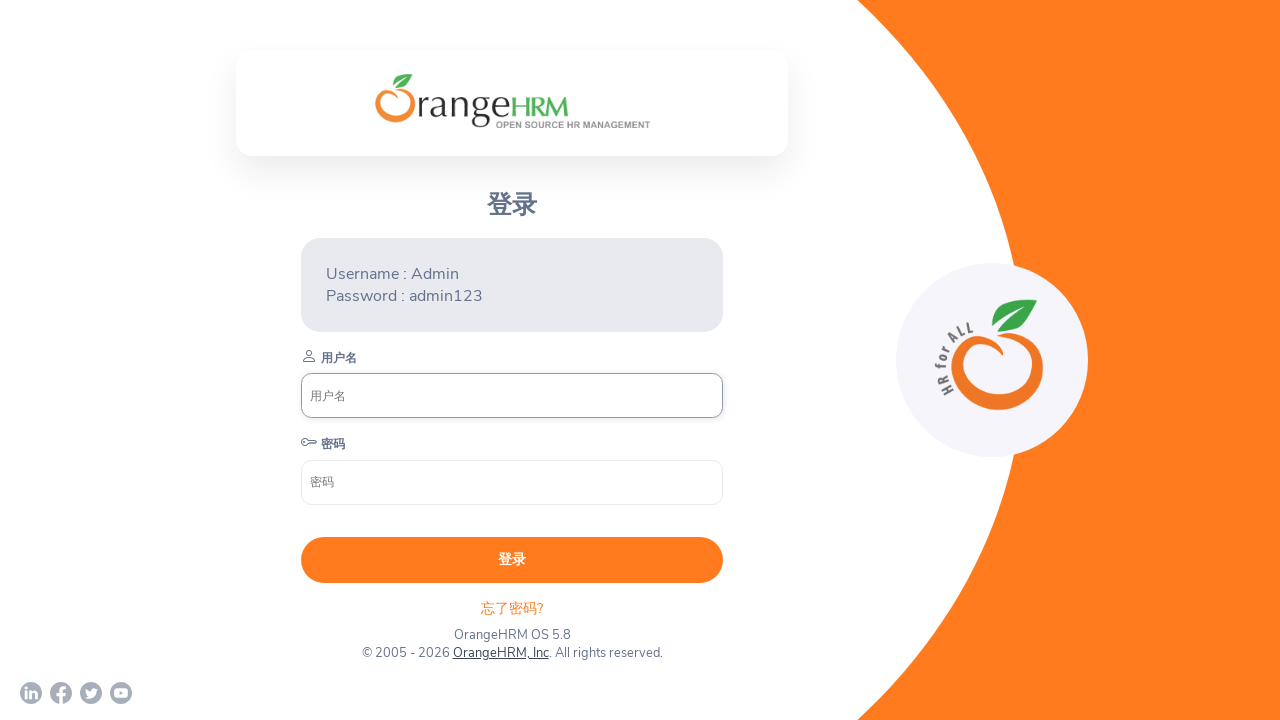

Clicked 'Forgot your password?' link at (512, 608) on xpath=//p[@class='oxd-text oxd-text--p orangehrm-login-forgot-header']
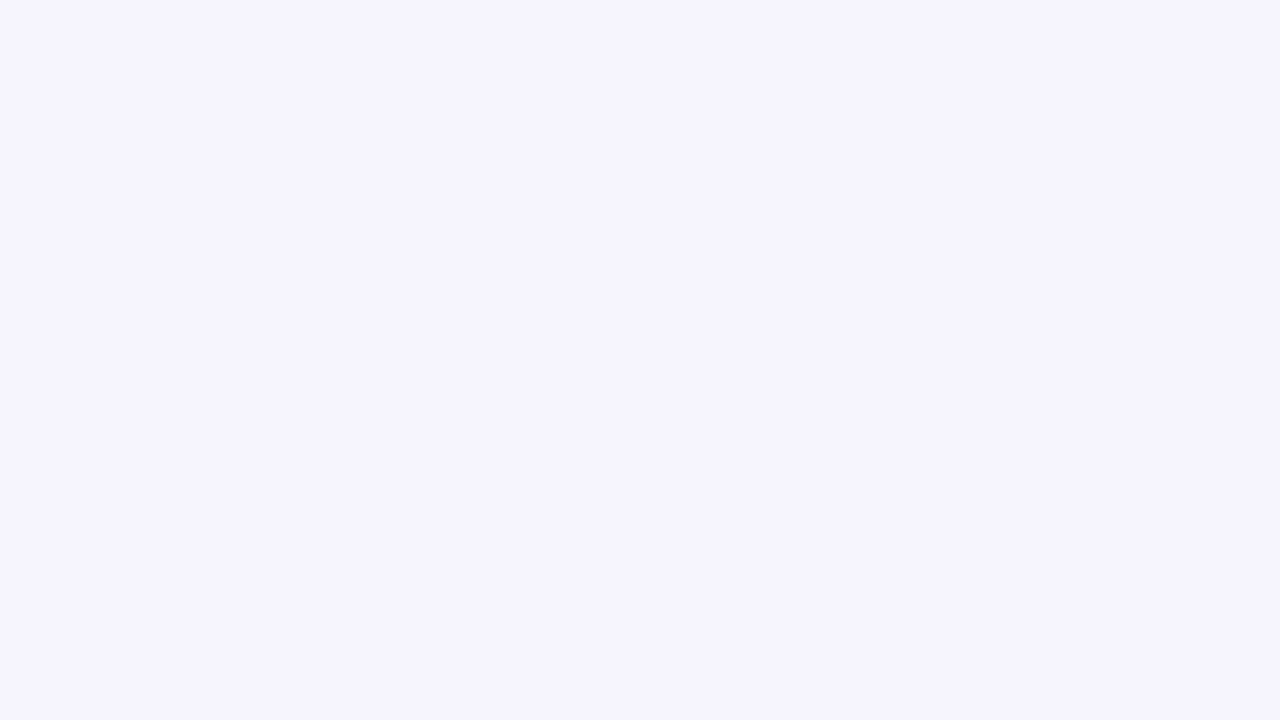

Reset Password page title selector loaded
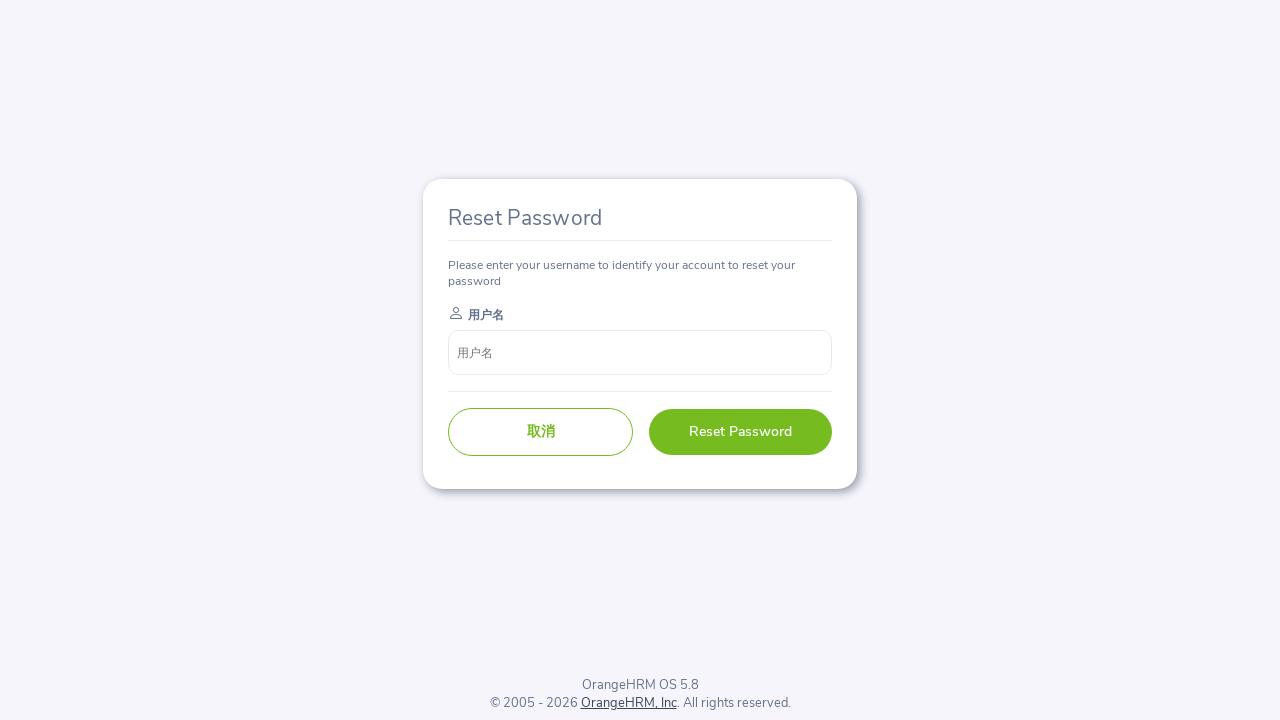

Verified Reset Password page title is correct
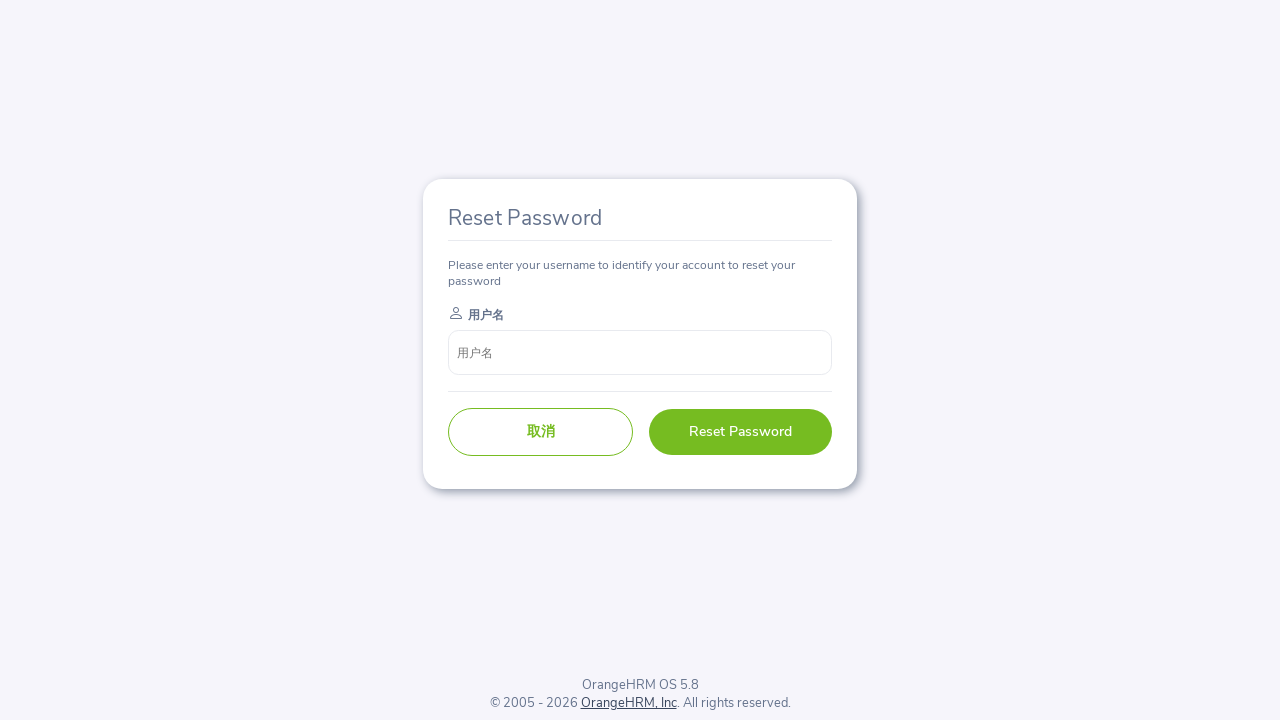

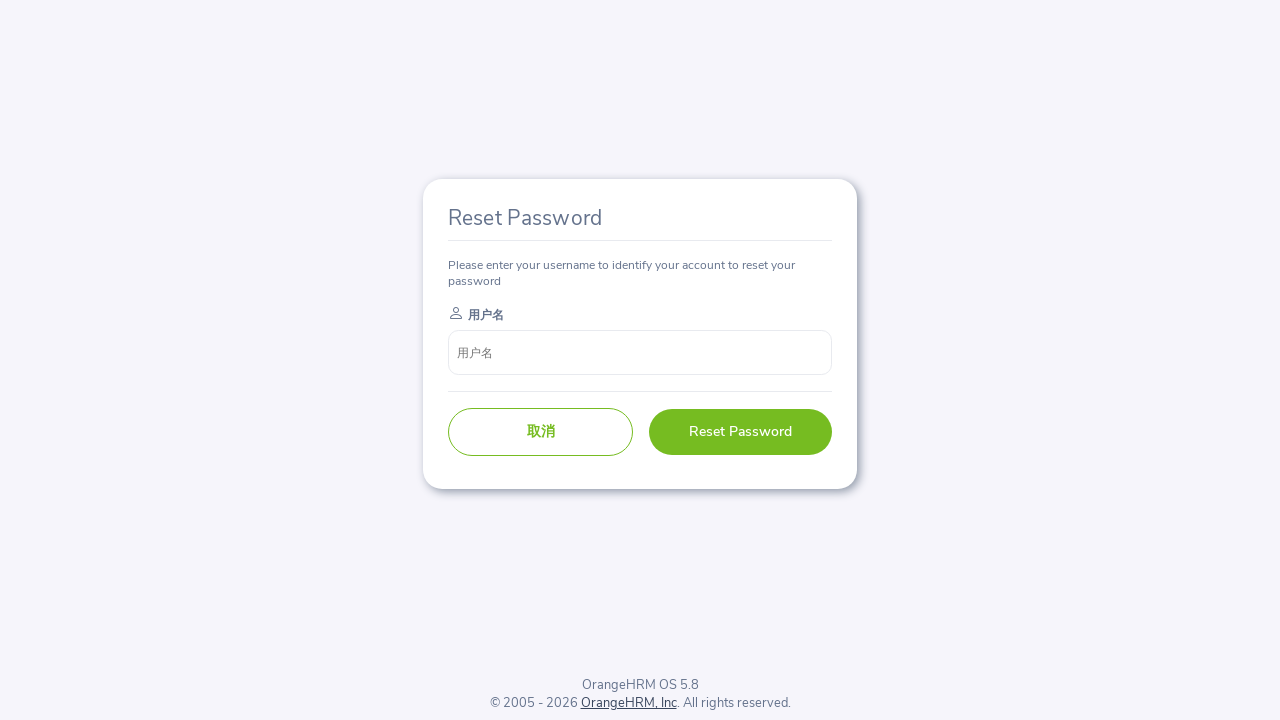